Tests file upload functionality by navigating to the file upload page, selecting a file, uploading it, and verifying the success message is displayed.

Starting URL: https://the-internet.herokuapp.com/

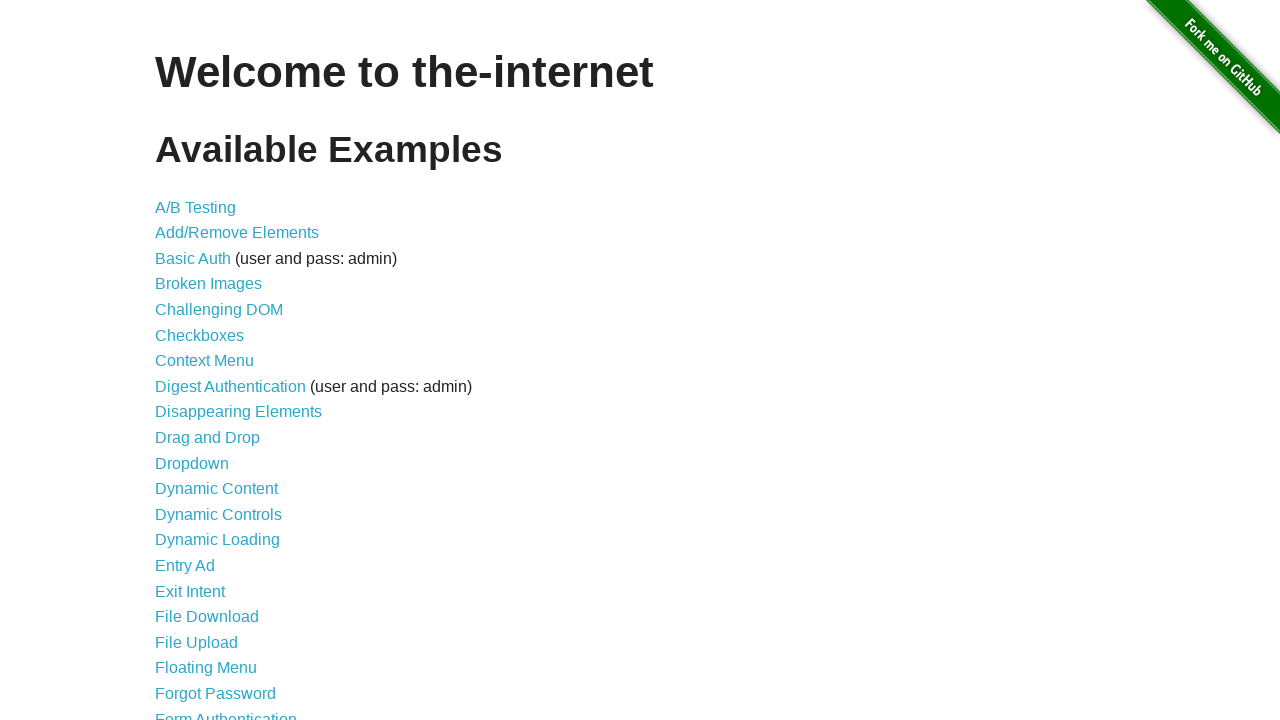

Clicked on File Upload link at (196, 642) on a:text('File Upload')
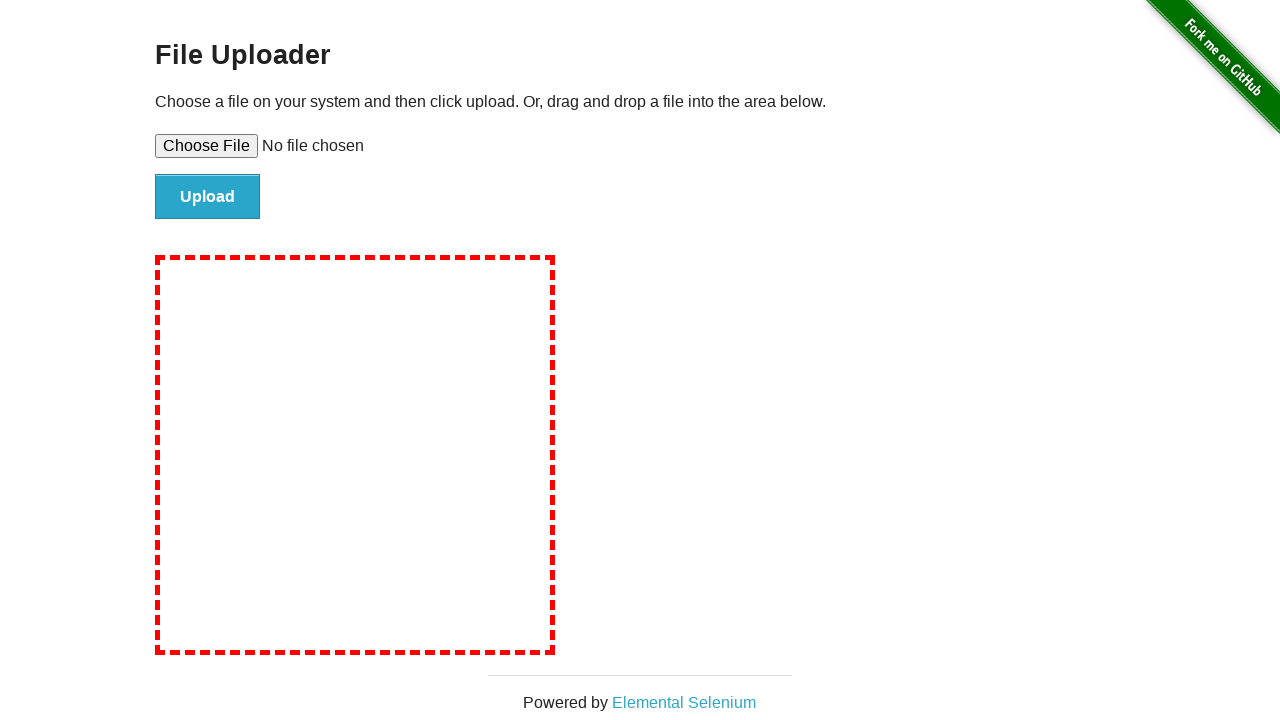

File upload page loaded
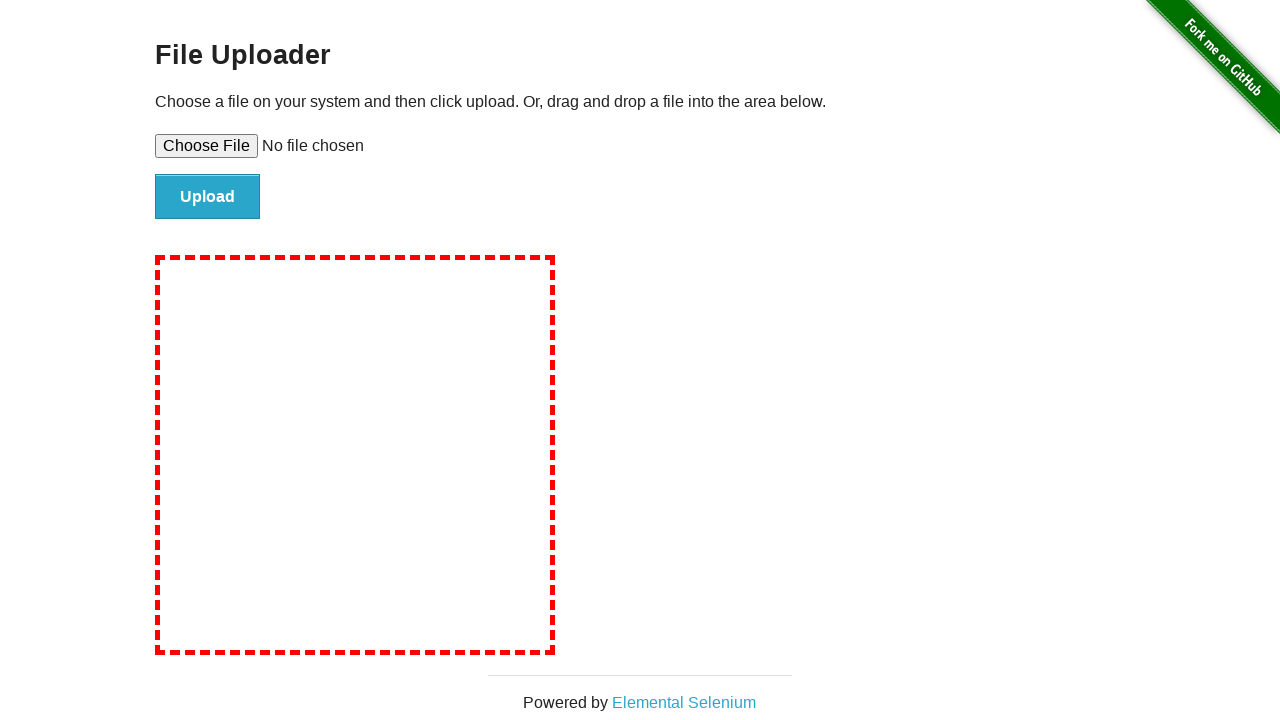

Selected test_image.png file for upload
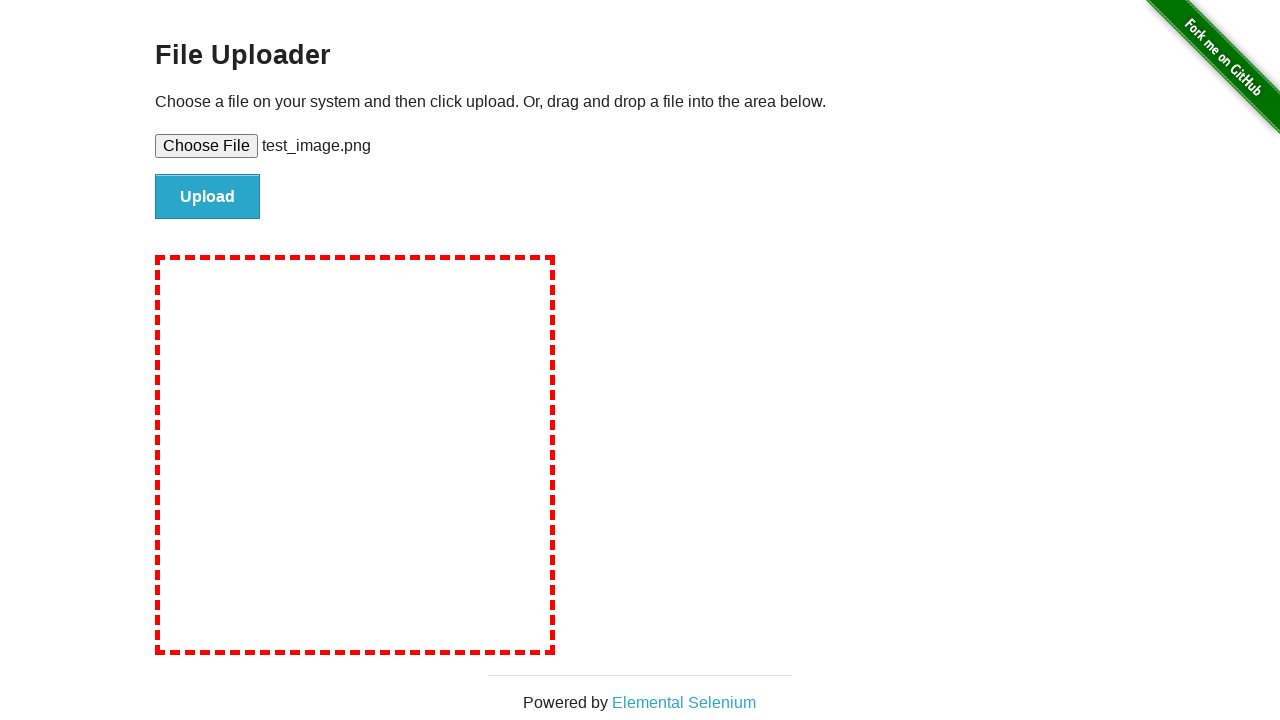

Clicked upload button to submit file at (208, 197) on #file-submit
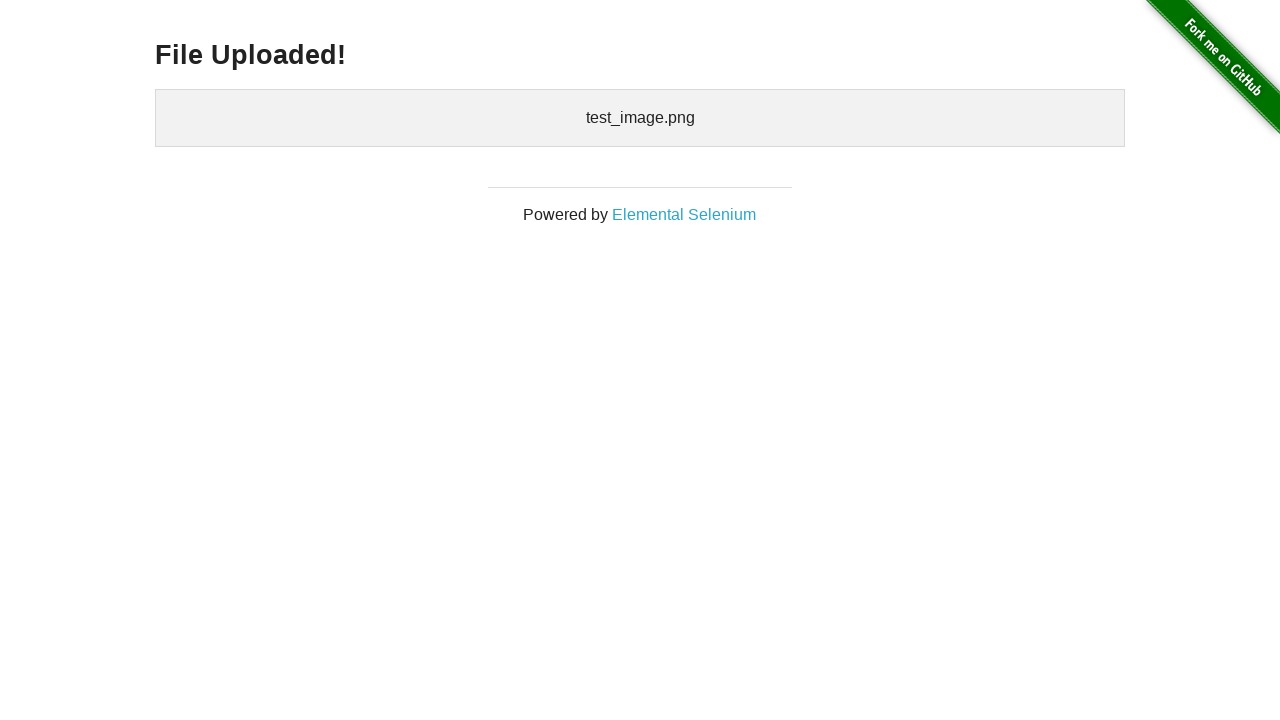

Success message element appeared
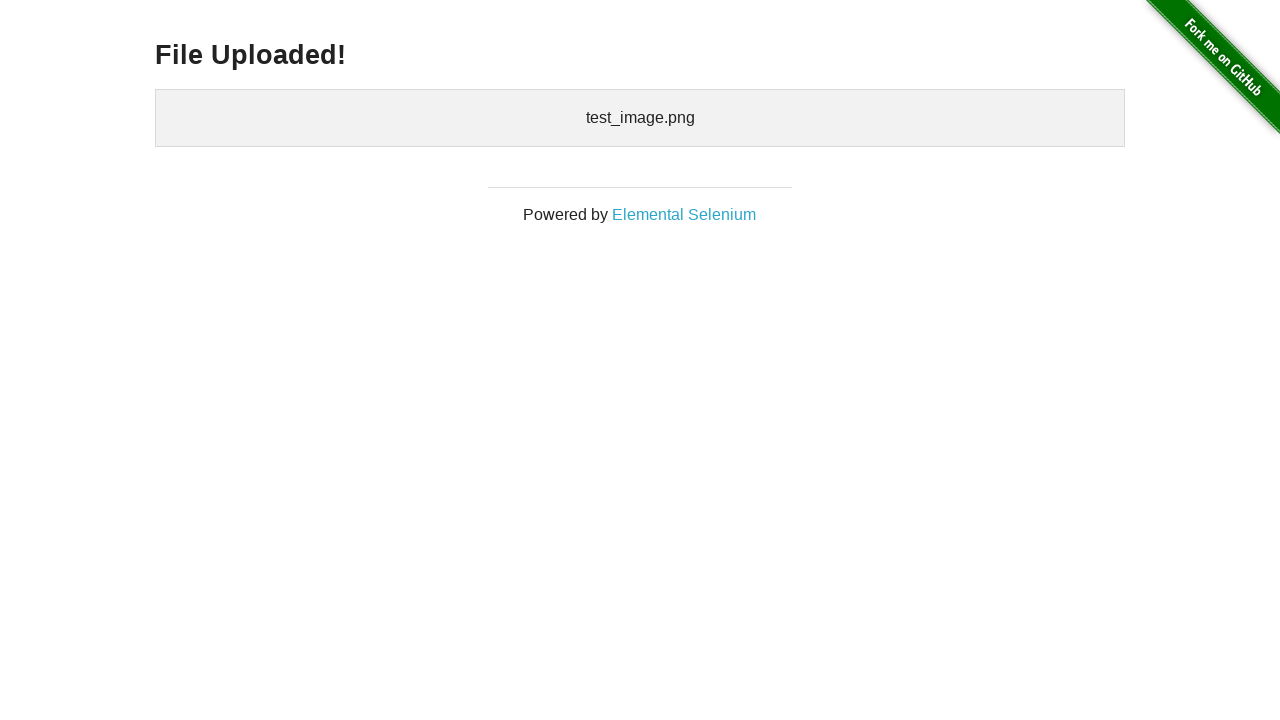

Located success header element
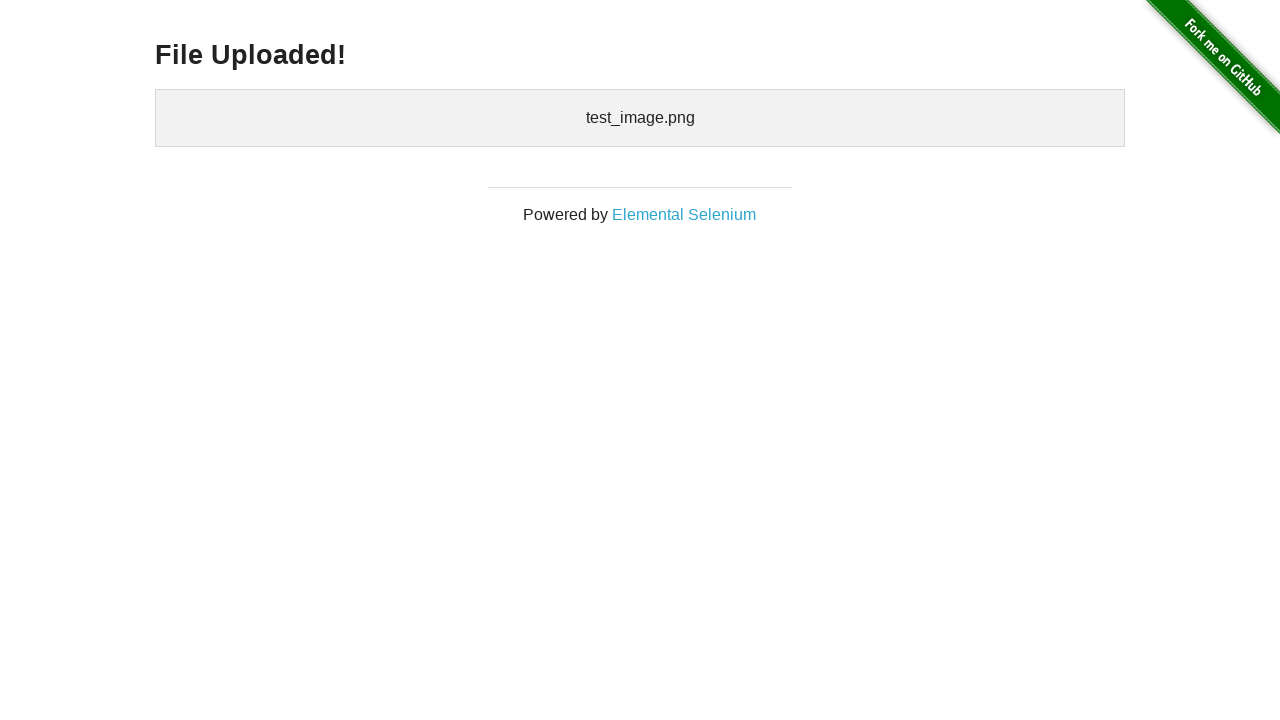

Verified success message 'File Uploaded!' is displayed
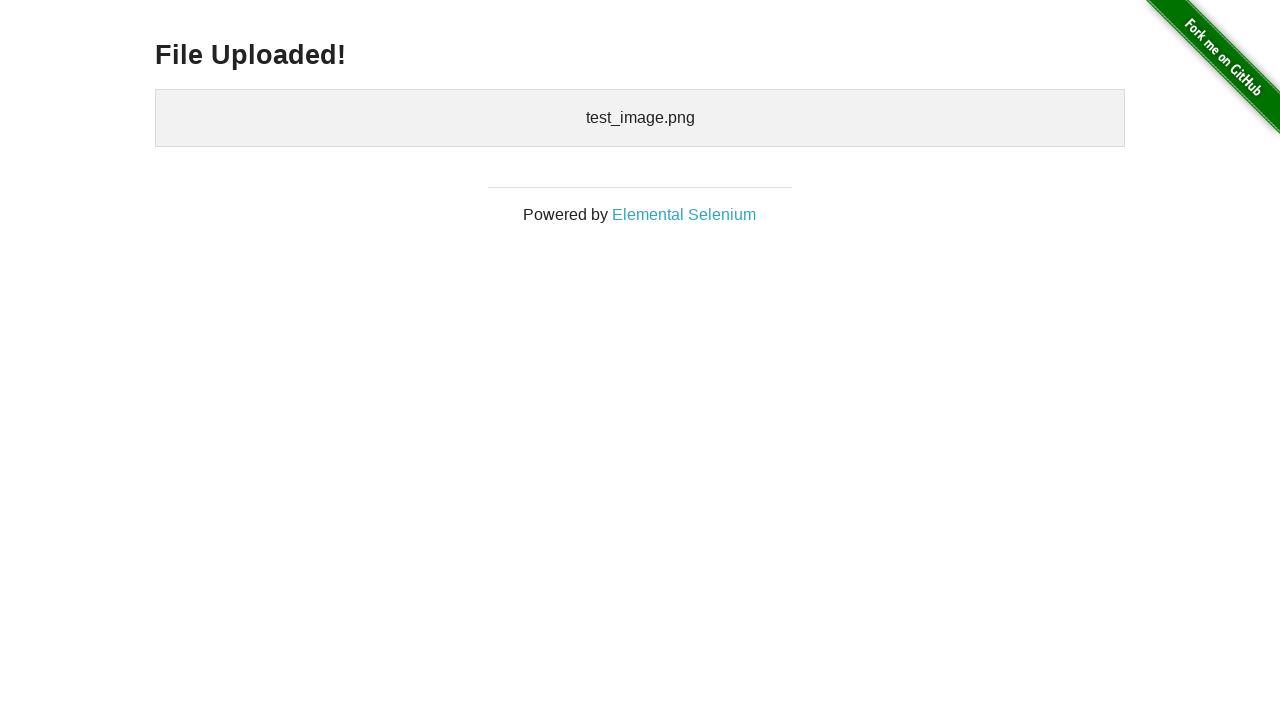

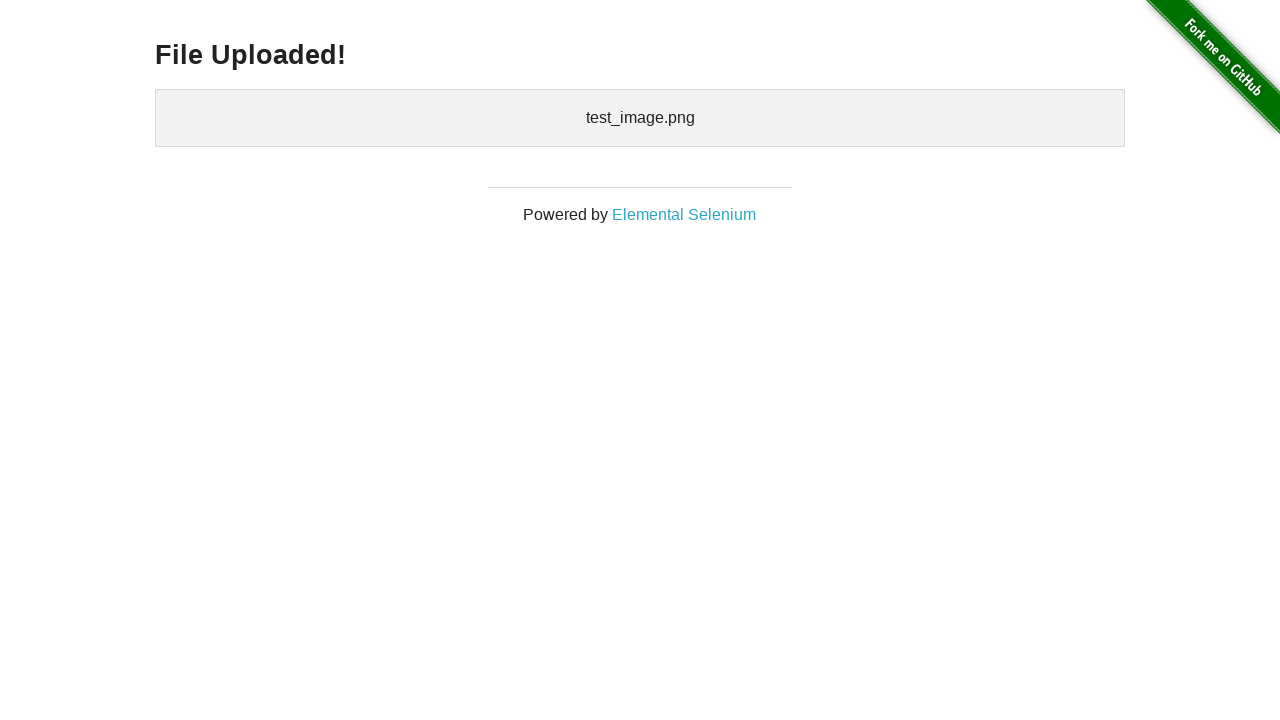